Tests the add/remove elements functionality by clicking the add button twice, removing one element, and verifying the remaining count

Starting URL: http://the-internet.herokuapp.com/

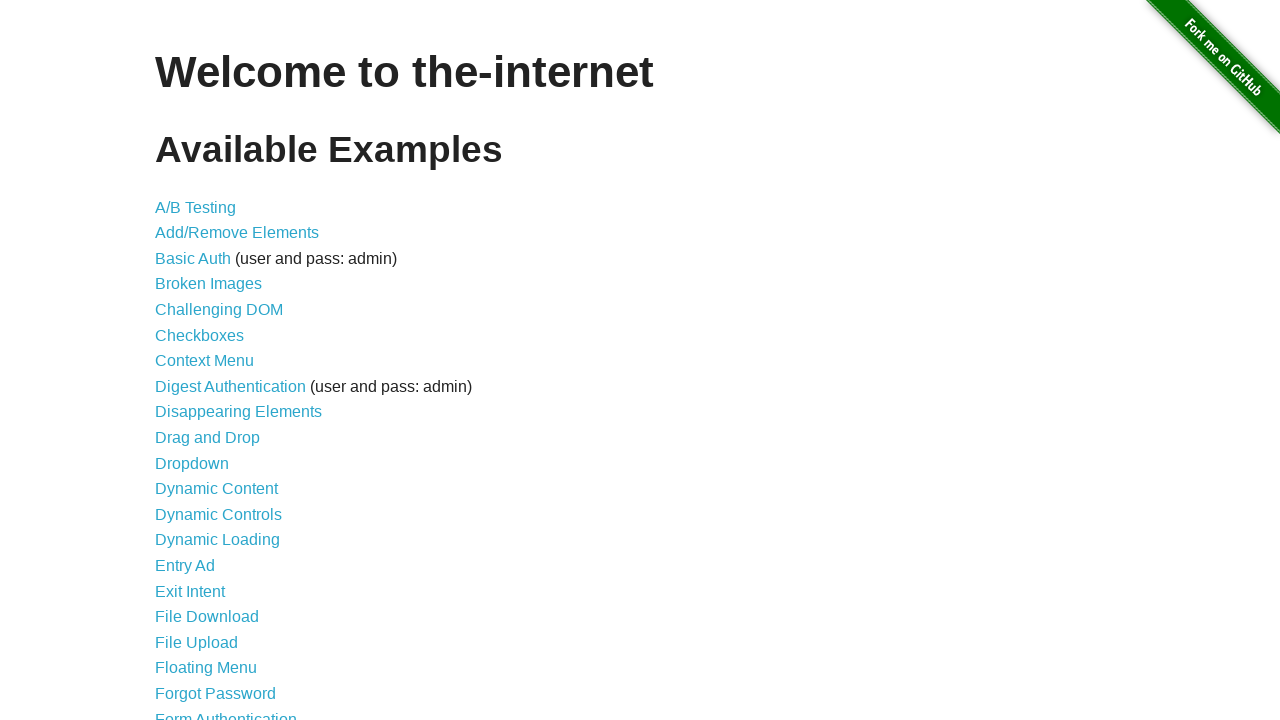

Clicked on the Add/Remove Elements link at (237, 233) on xpath=//*[@id="content"]/ul/li[2]/a
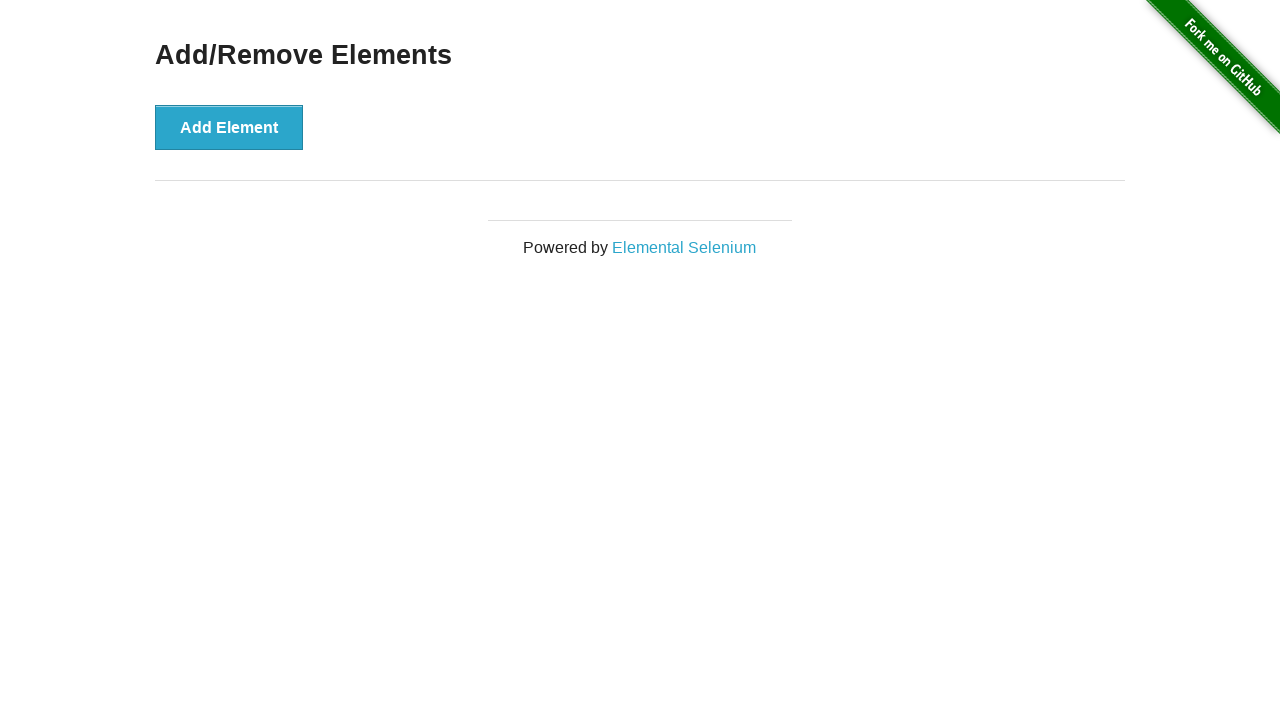

Clicked the Add Element button (first click) at (229, 127) on xpath=//*[@id="content"]/div/button
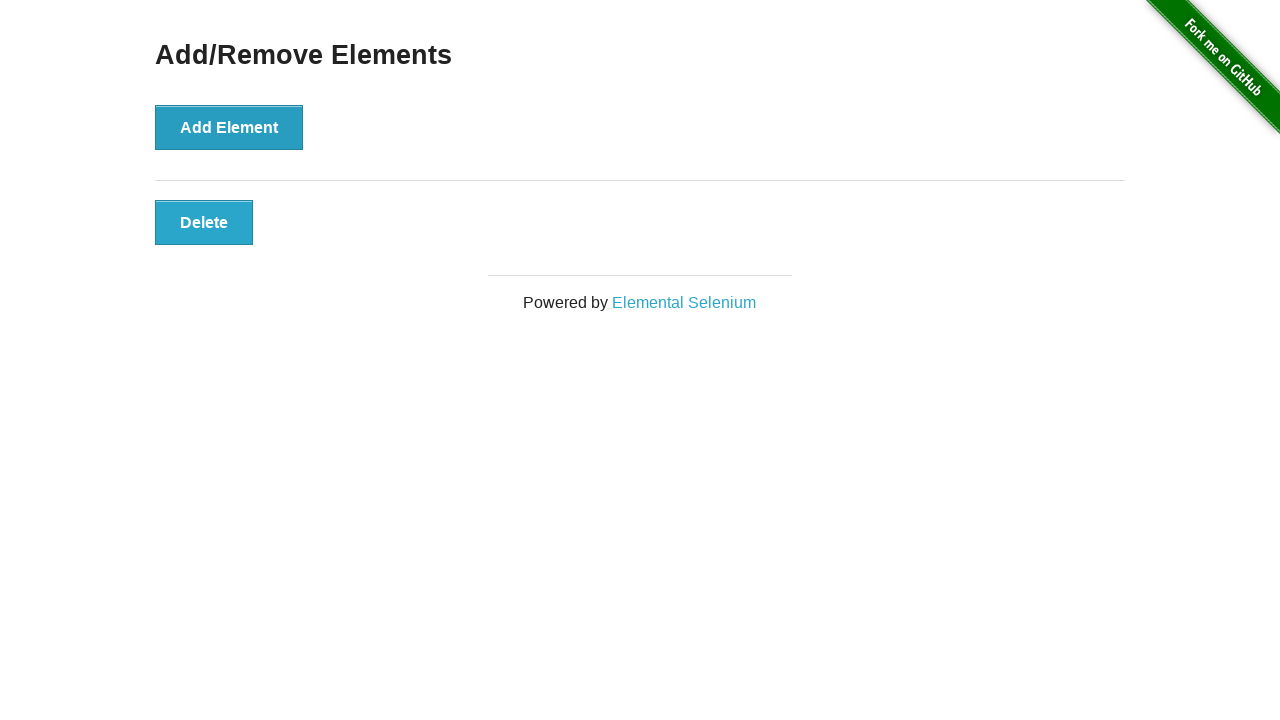

Clicked the Add Element button (second click) at (229, 127) on xpath=//*[@id="content"]/div/button
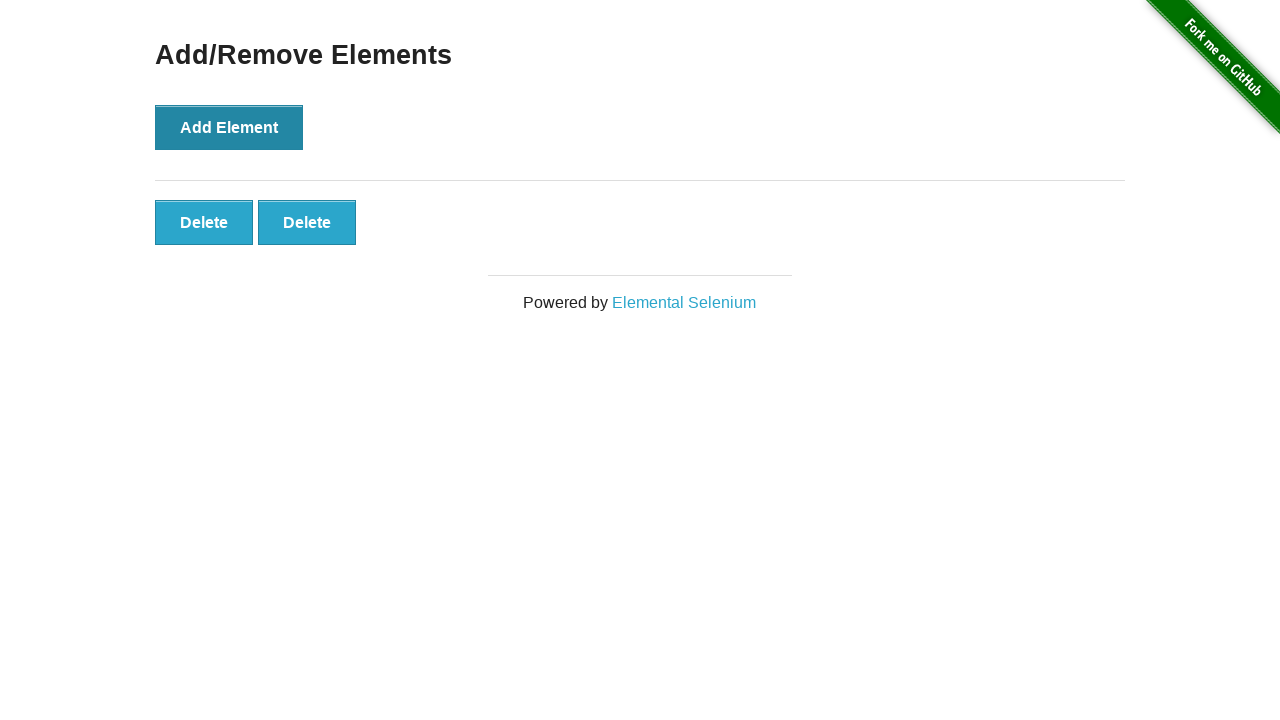

Clicked the delete button on the second element at (307, 222) on xpath=//*[@id="elements"]/button[2]
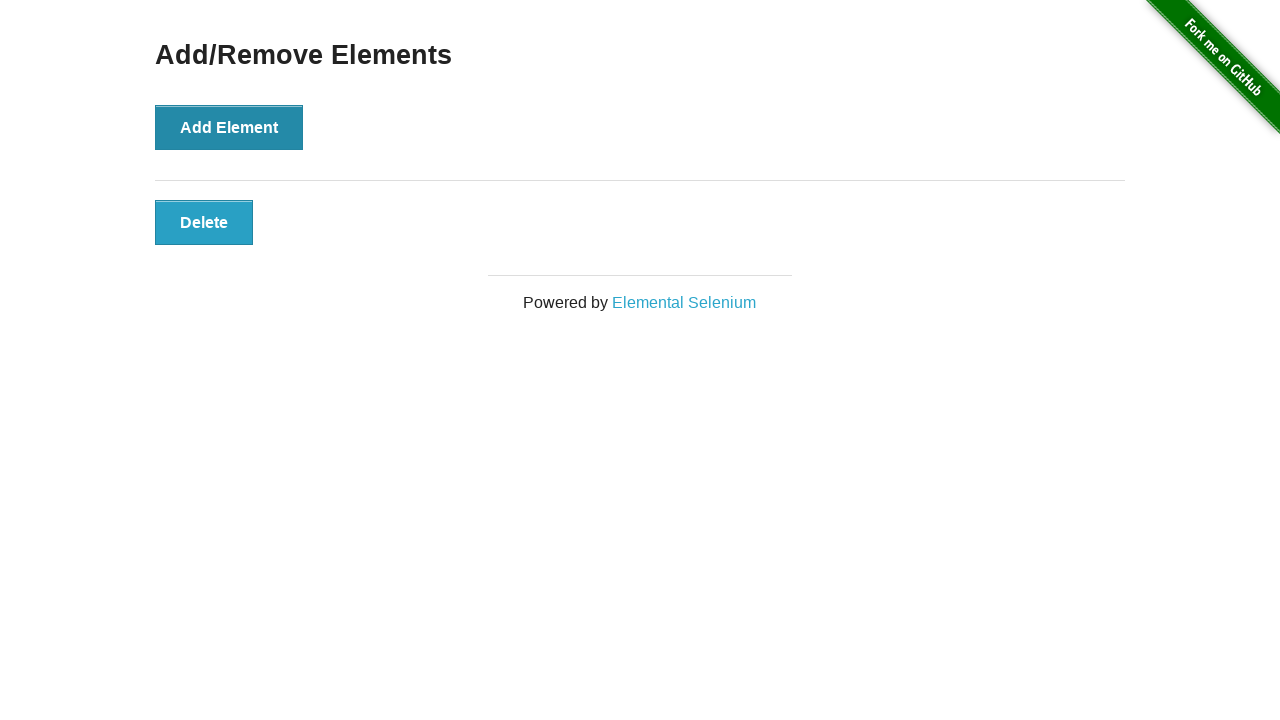

Located remaining delete button elements
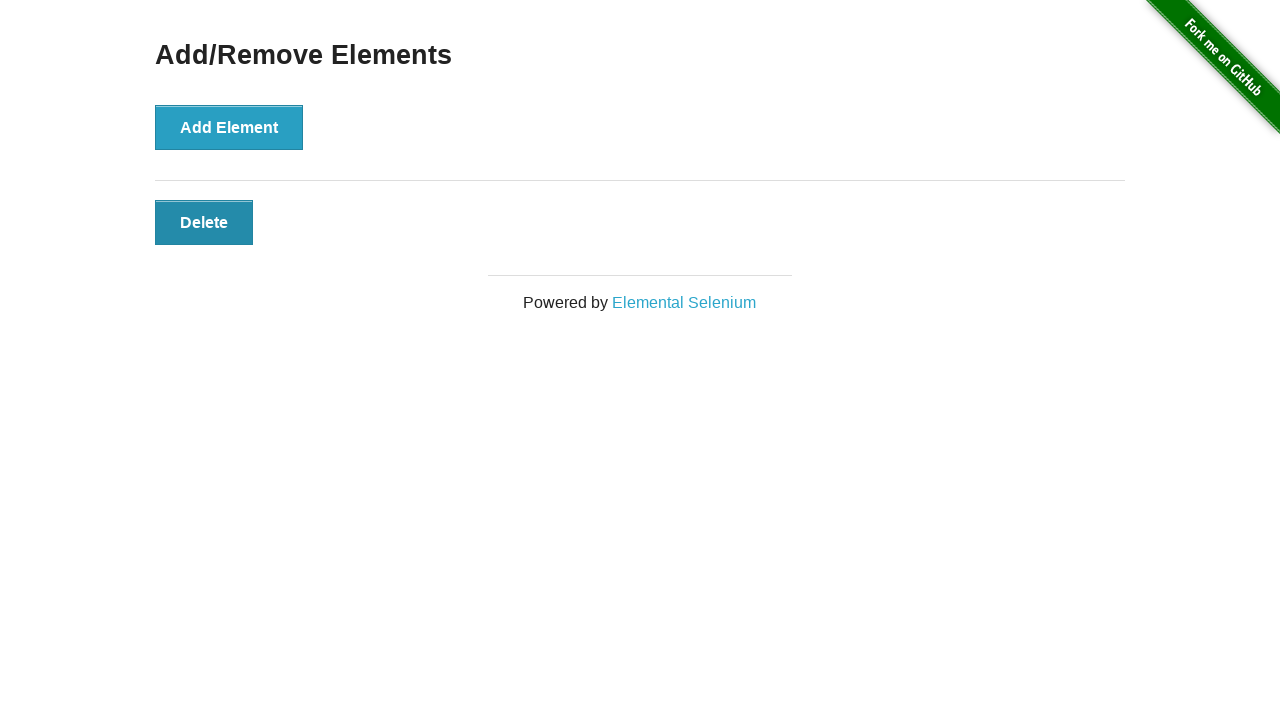

Verified that exactly 1 delete button remains
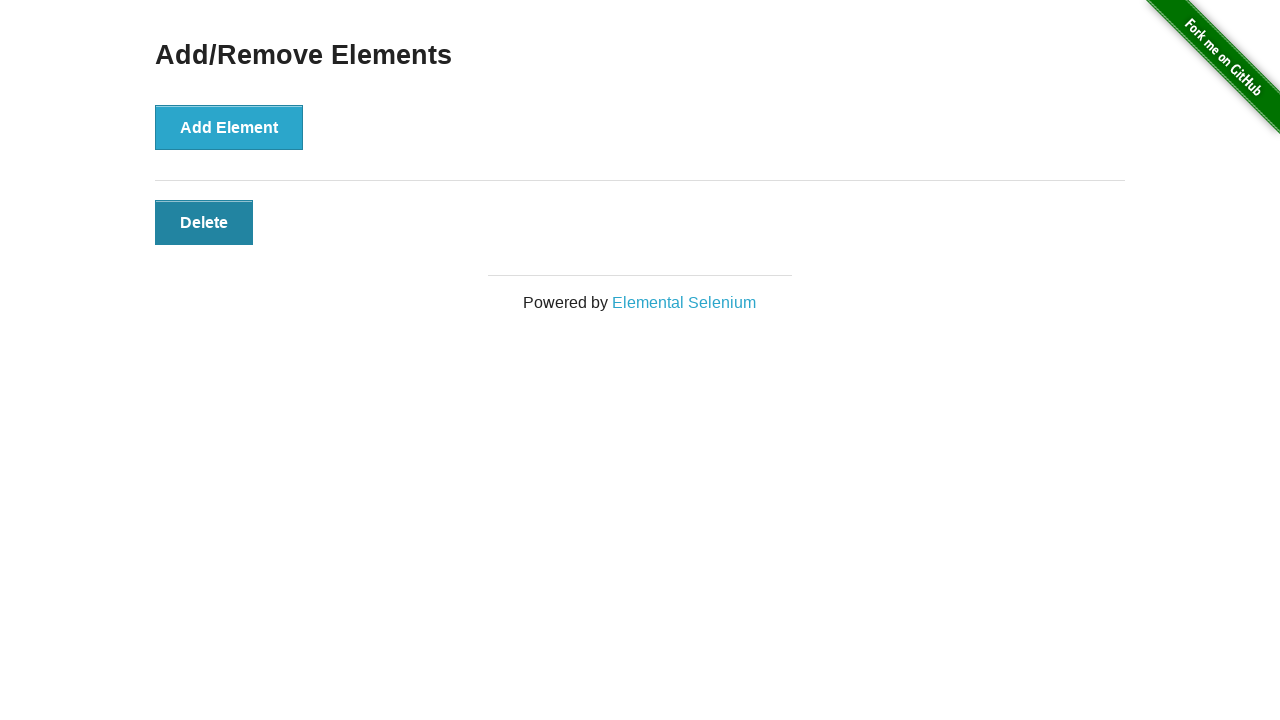

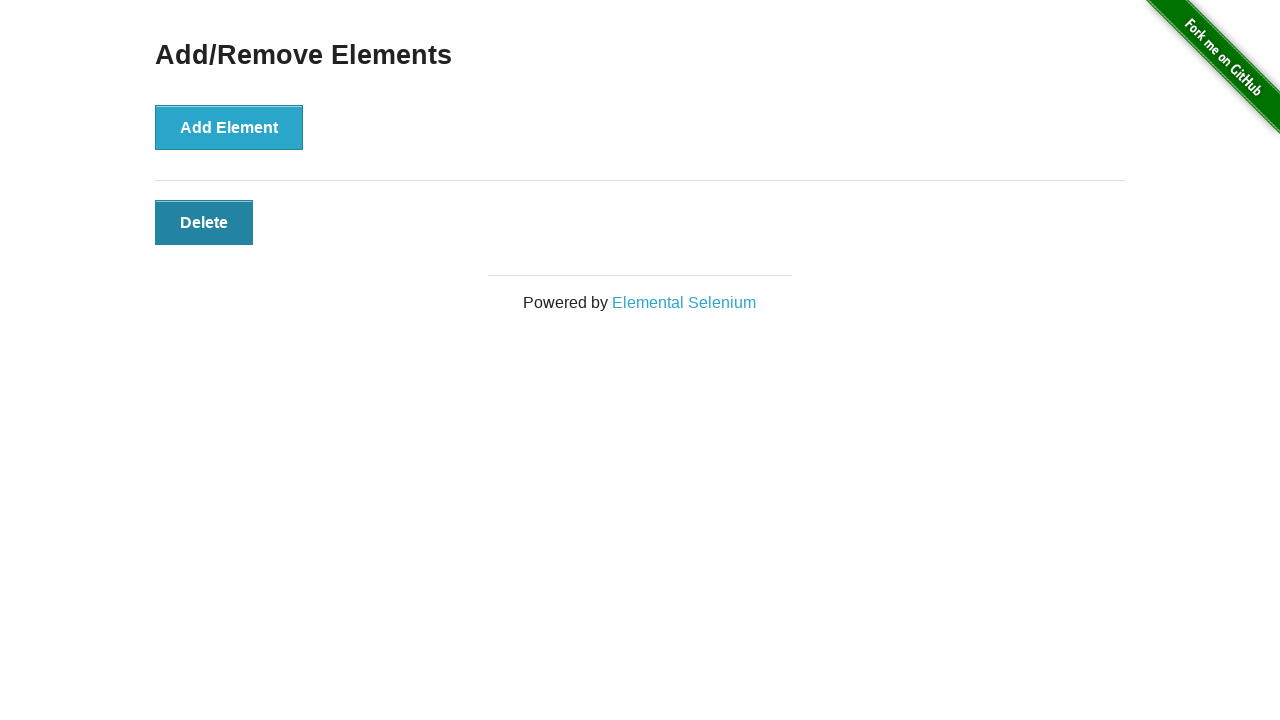